Tests toBeVisible assertion by hiding and showing a dialog element

Starting URL: https://demoapp-sable-gamma.vercel.app/

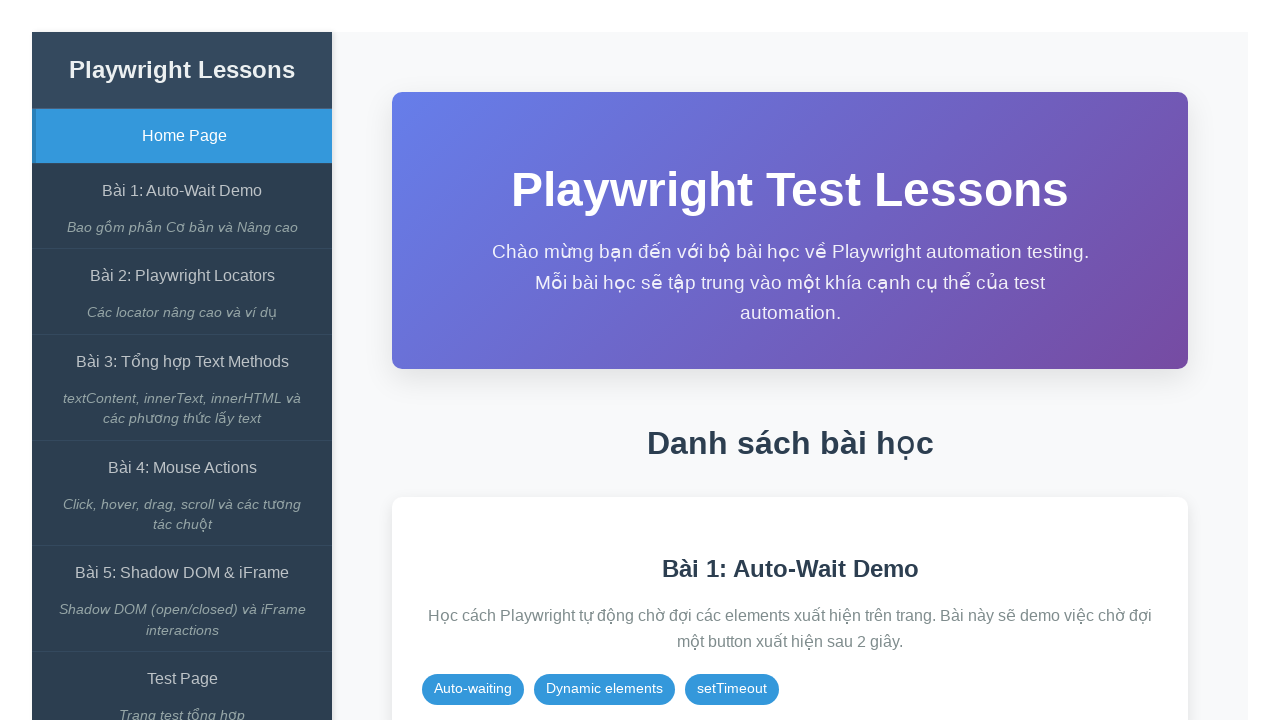

Clicked on the Auto-Wait Demo link at (182, 191) on internal:role=link[name="Bài 1: Auto-Wait Demo"i]
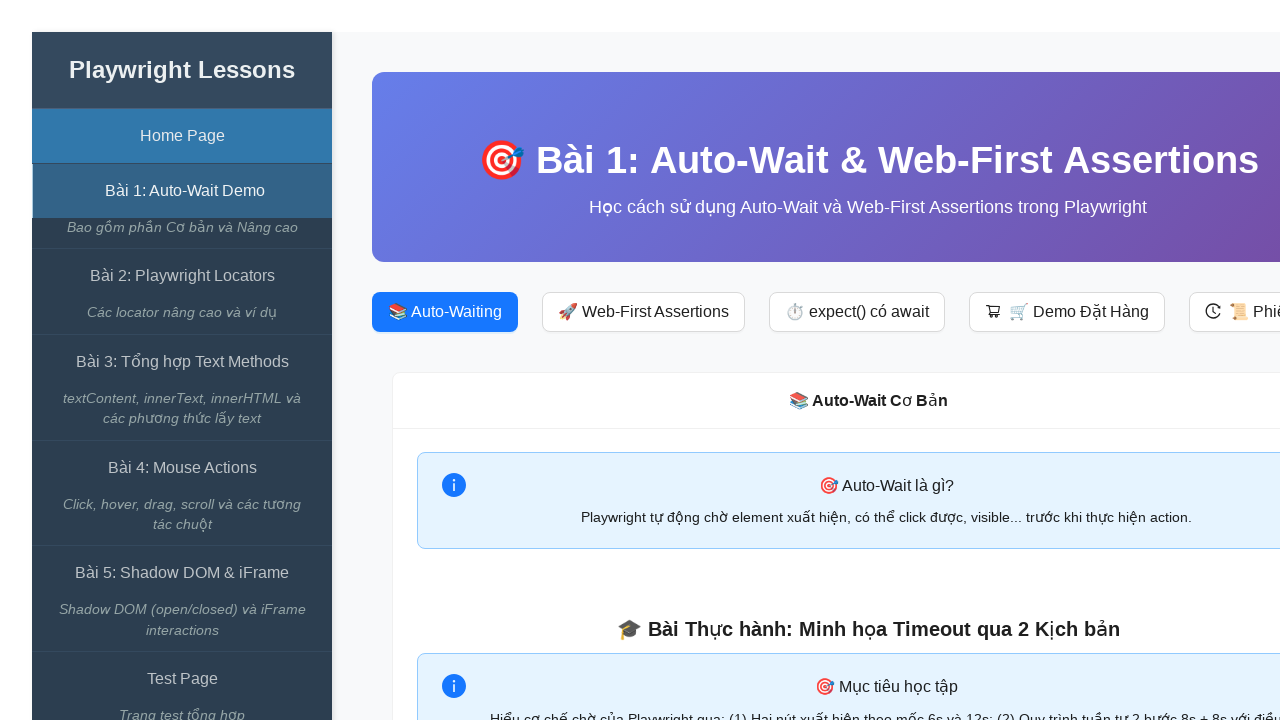

Clicked on the expect() có await button at (857, 312) on internal:role=button[name="expect() có await"i]
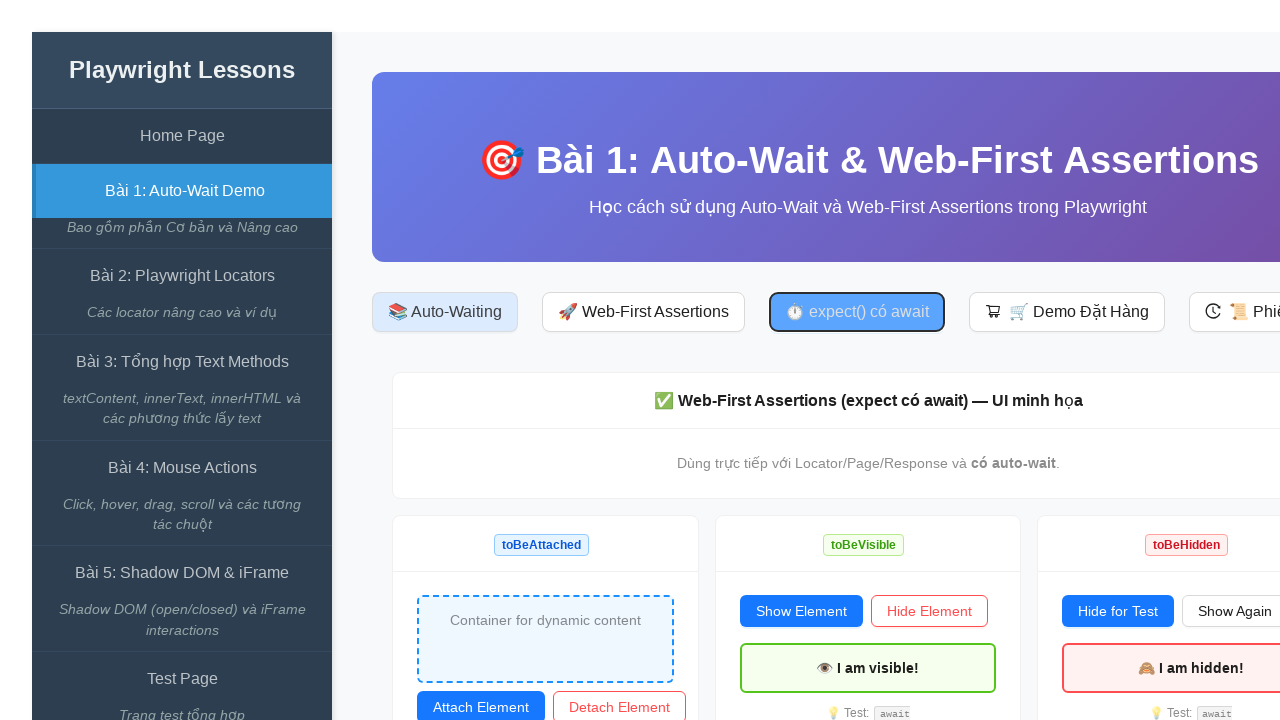

Clicked hide button to hide dialog at (929, 611) on #btn-hide
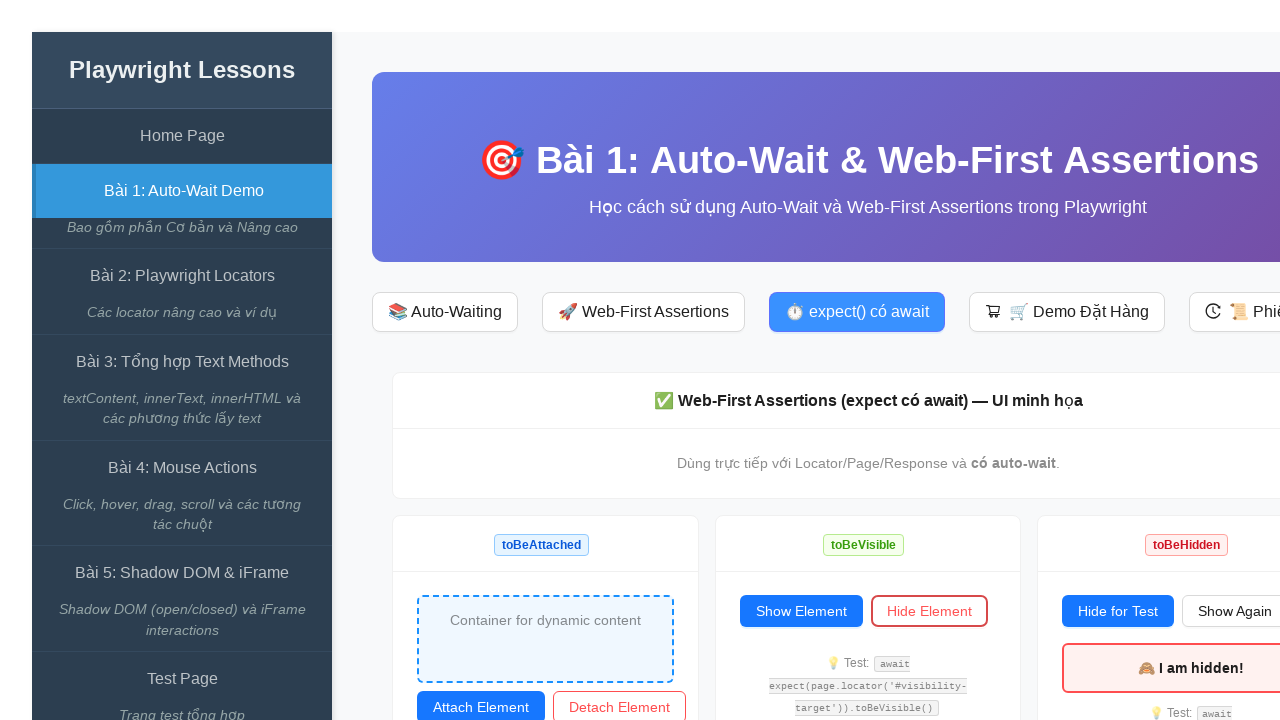

Clicked show button to display dialog at (801, 611) on #btn-show
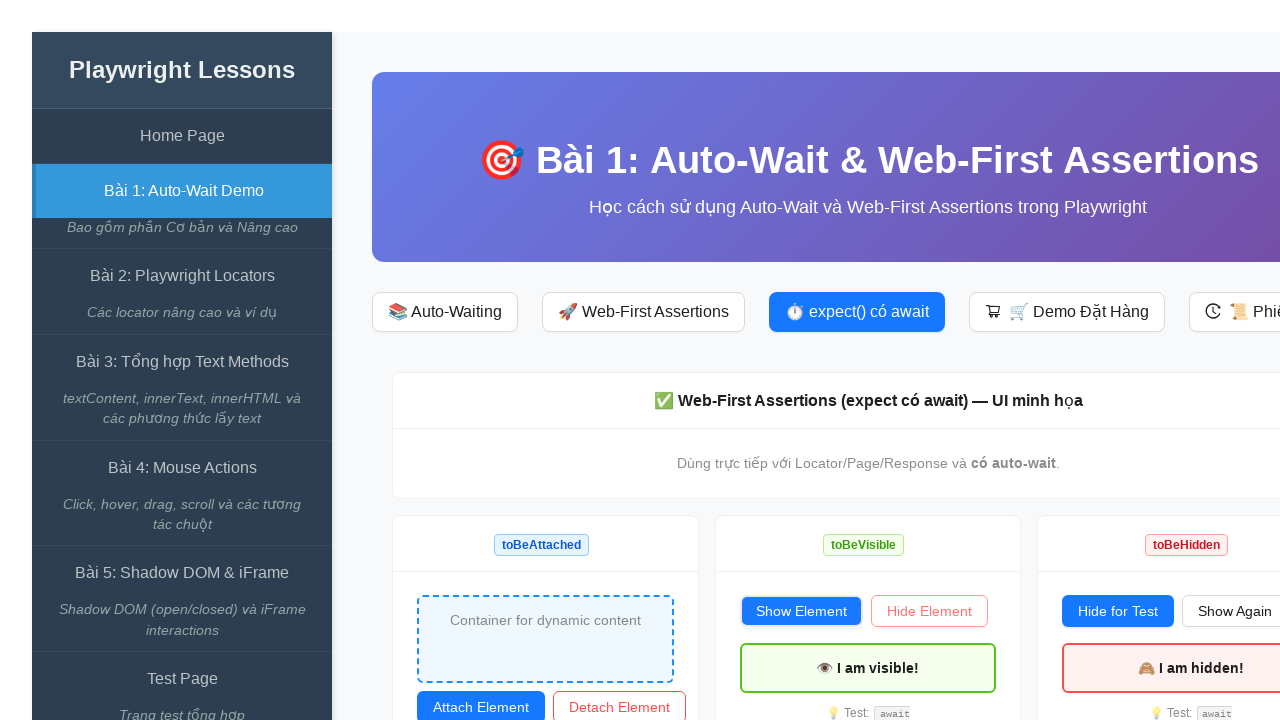

Asserted that visibility-target element is visible
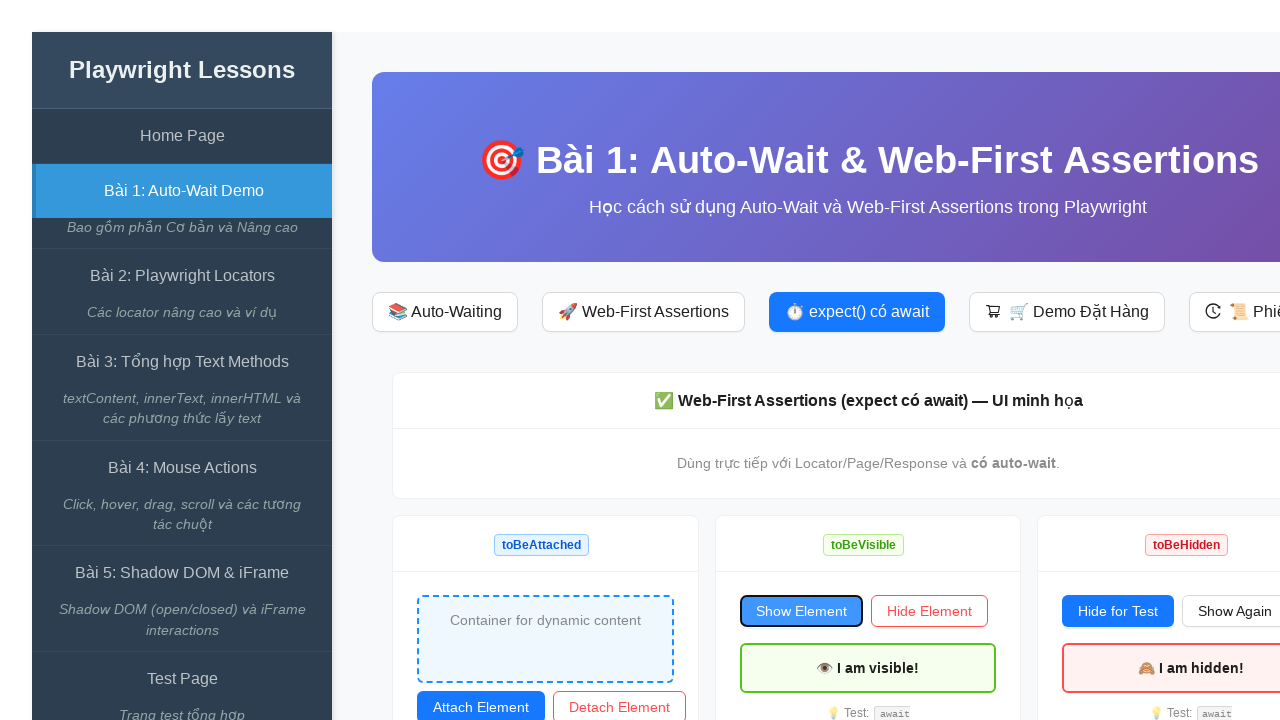

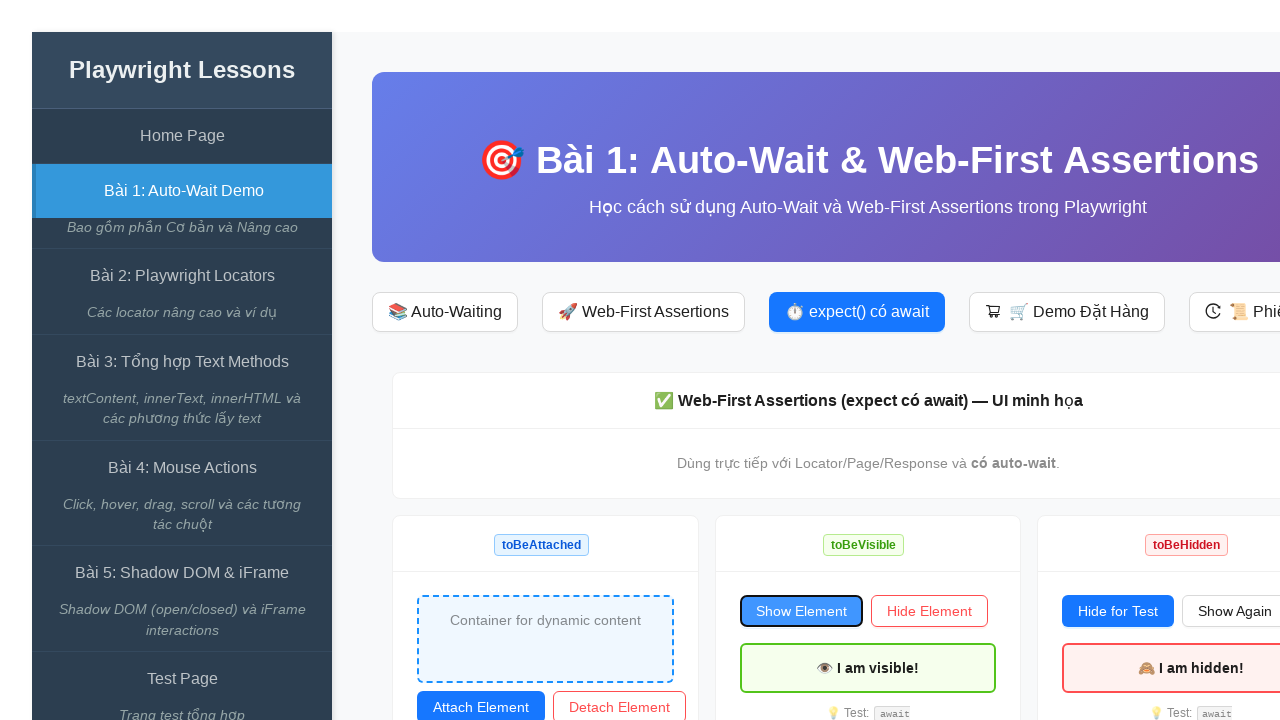